Tests handling of a confirm dialog by clicking a tab, triggering the alert, and dismissing it.

Starting URL: https://demo.automationtesting.in/Alerts.html

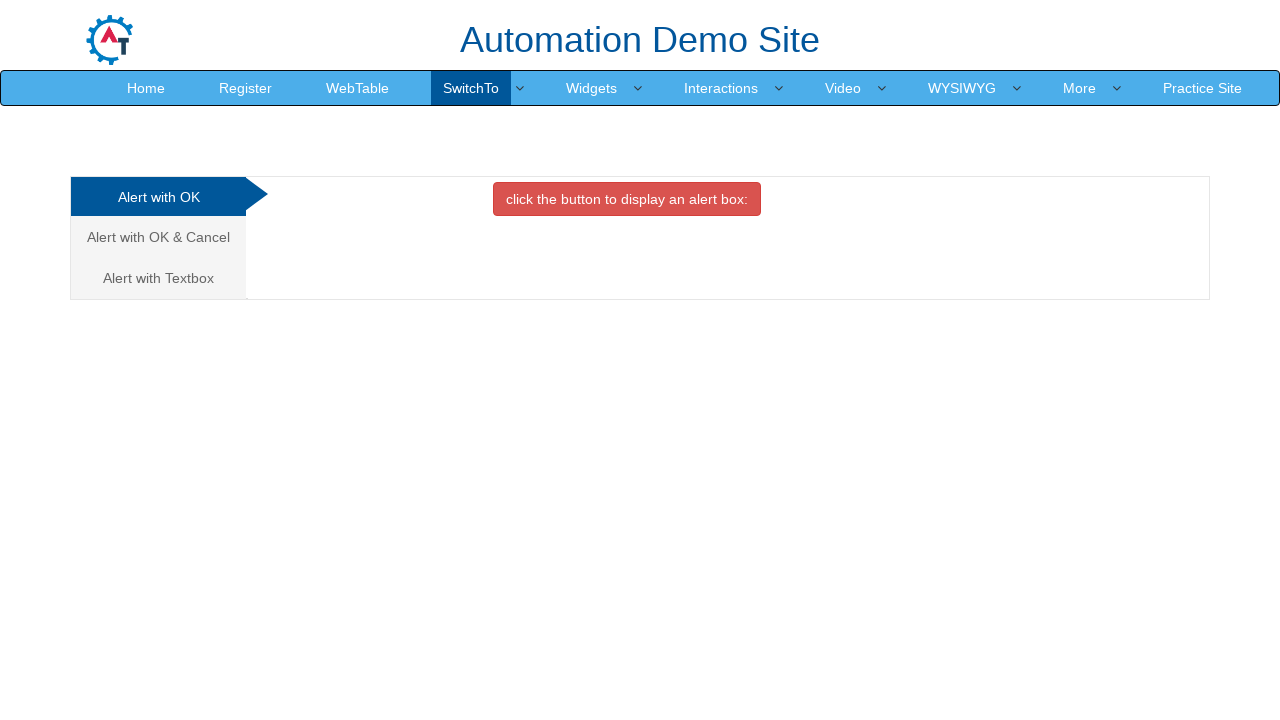

Set up dialog handler to dismiss alerts
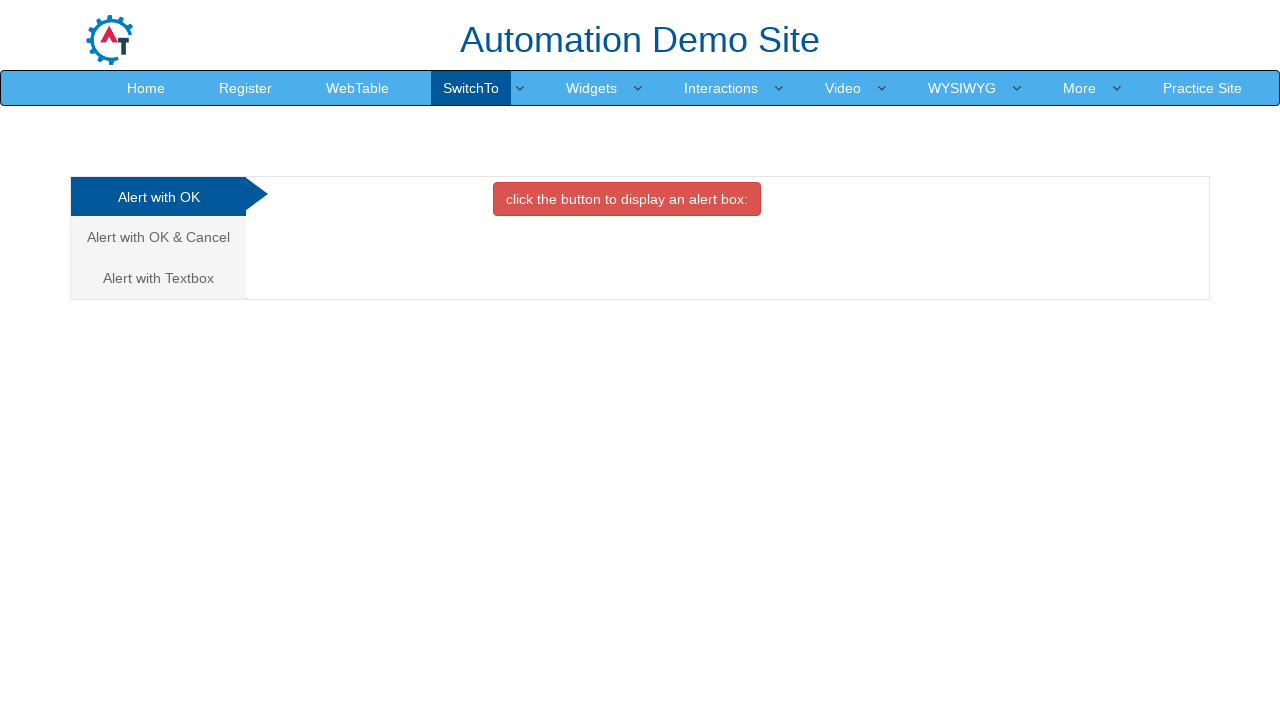

Clicked on the Cancel tab at (158, 237) on a[href='#CancelTab']
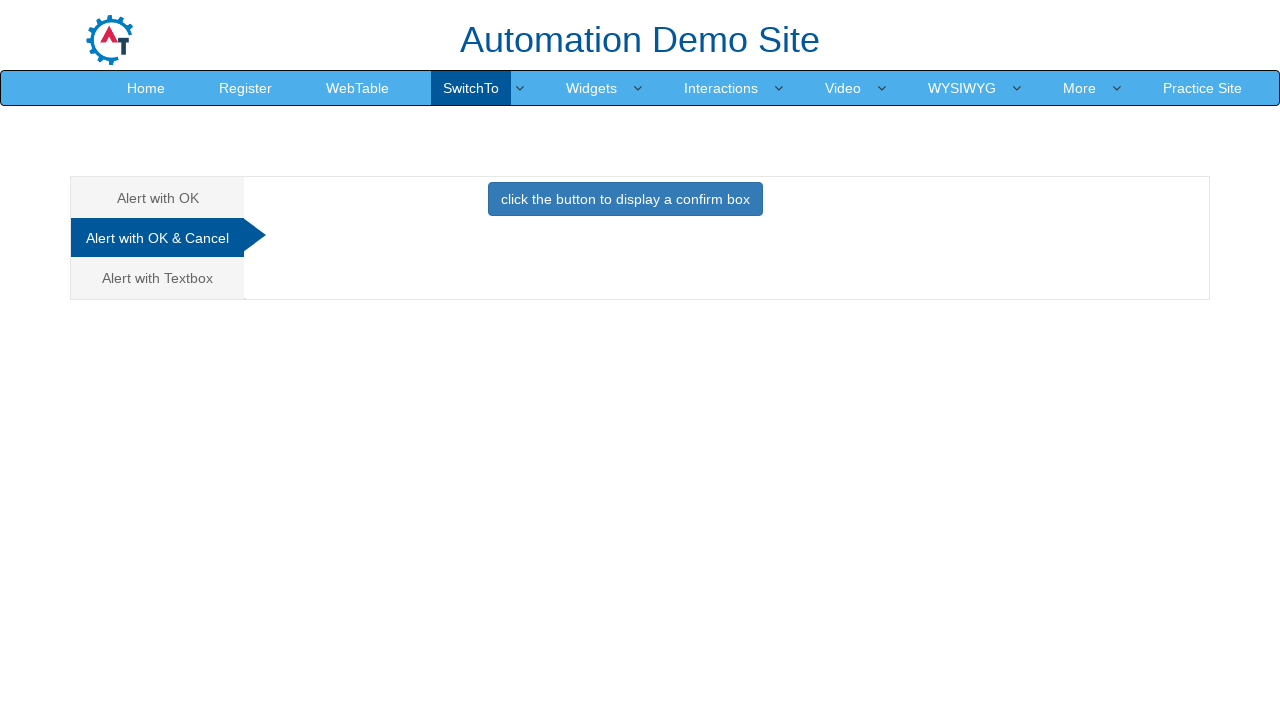

Clicked button to trigger confirm dialog at (625, 199) on #CancelTab button
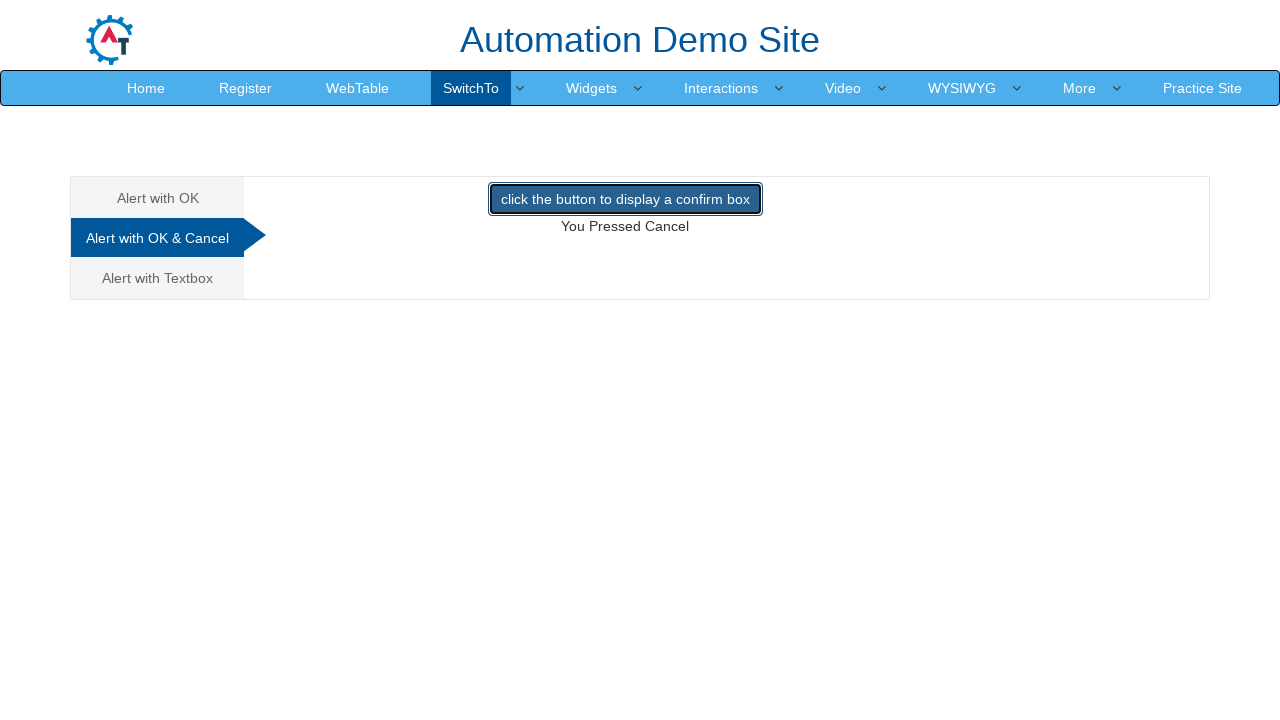

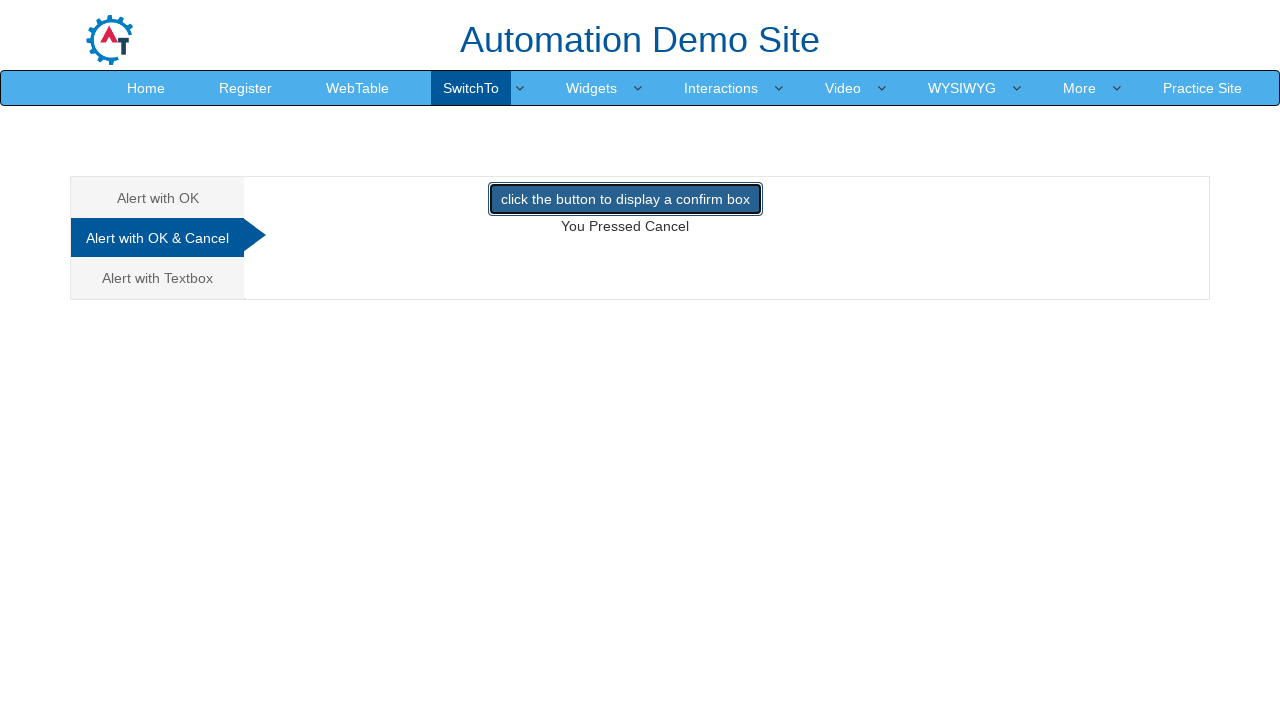